Navigates through multiple Disney ticket booking pages on VMZ Viagens website to check pricing information for different parks and dates

Starting URL: https://www.vmzviagens.com.br/ingressos/orlando/disney-world-ingresso/disney-ingresso-magic-kingdom-1dia

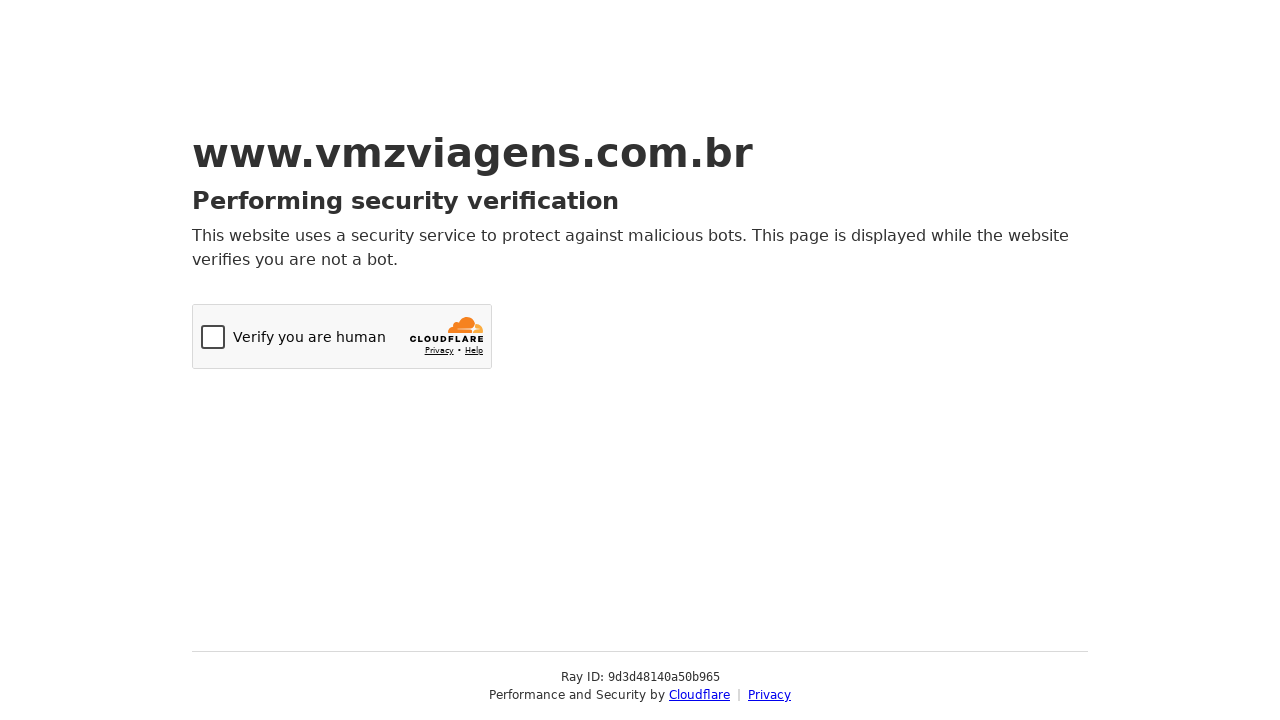

Navigated to 1 Dia - Disney Basico Magic Kingdom page with date 2026-03-28
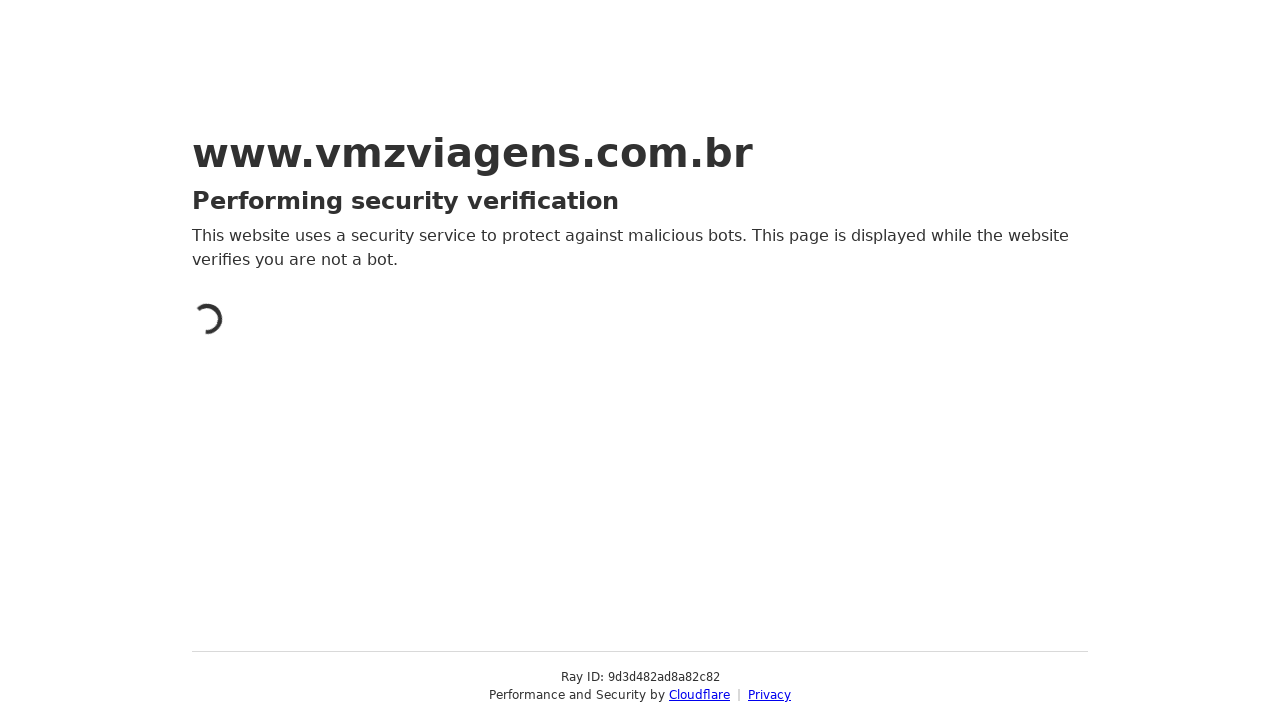

Price element not found for 1 Dia - Disney Basico Magic Kingdom - timeout occurred
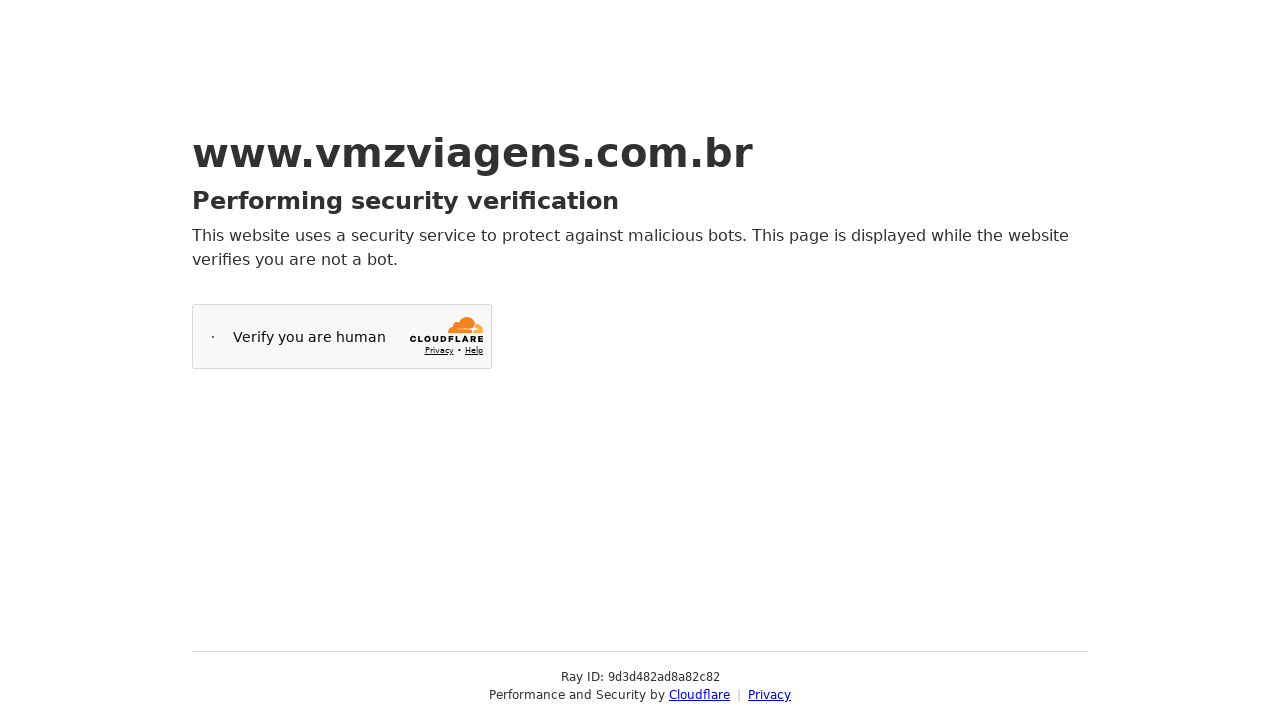

Navigated to 1 Dia - Disney Basico Epcot page with date 2026-03-28
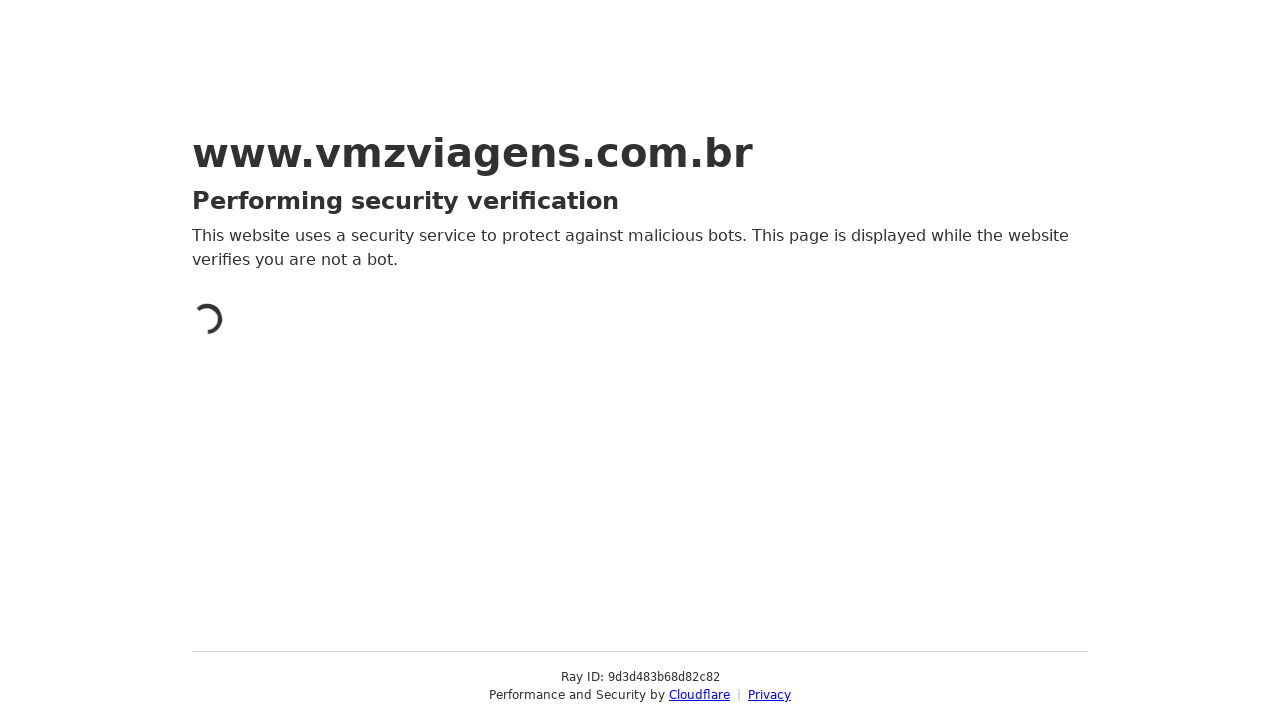

Price element not found for 1 Dia - Disney Basico Epcot - timeout occurred
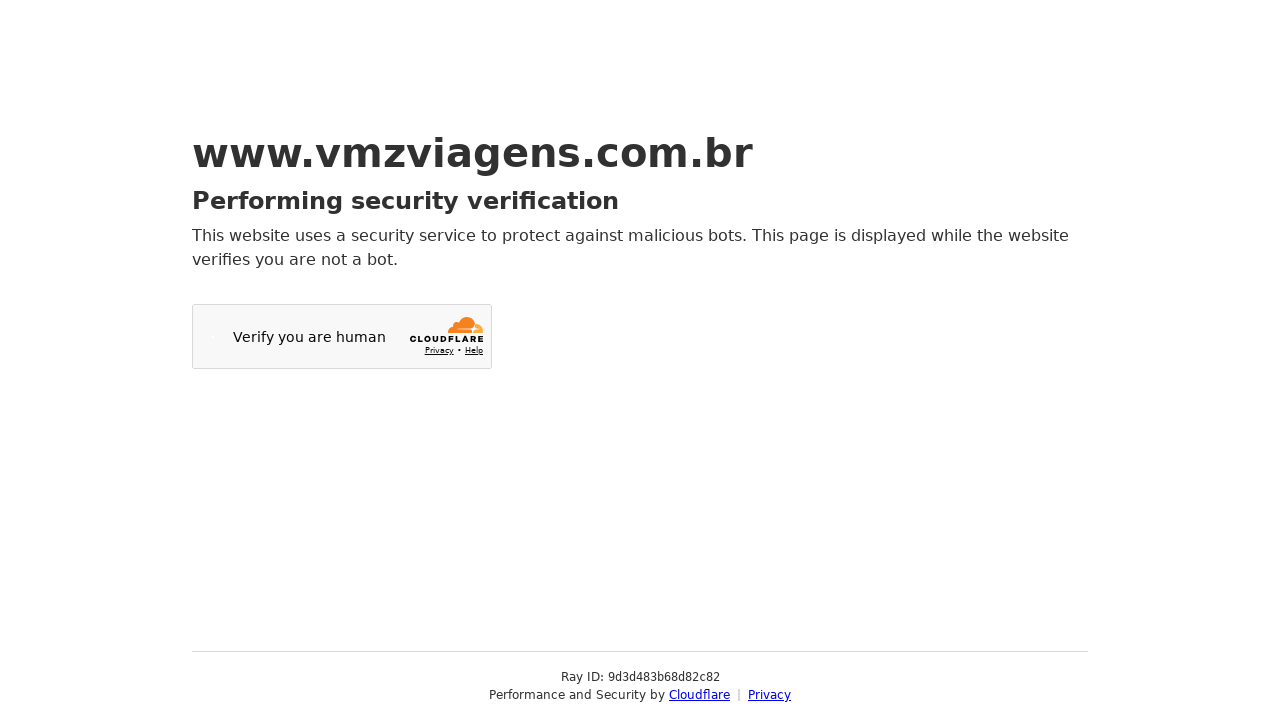

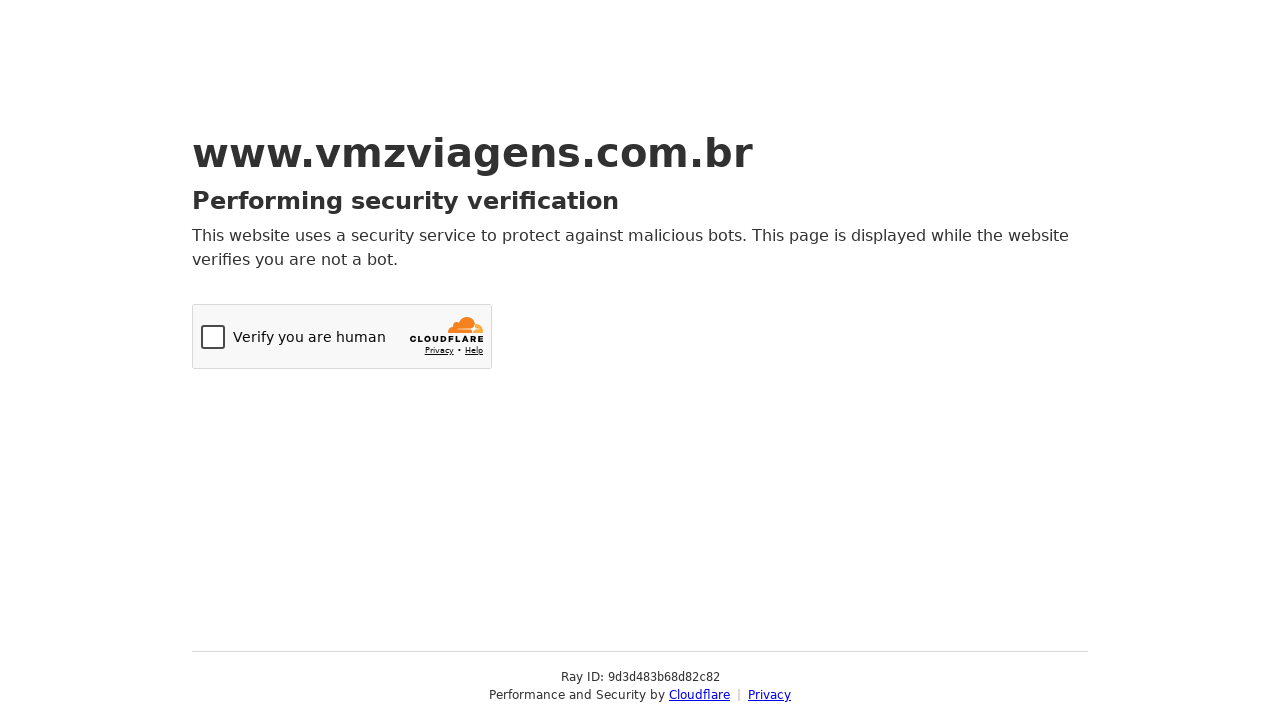